Tests confirm alert by navigating to the confirm alert tab, clicking the button, and accepting the alert

Starting URL: https://demo.automationtesting.in/Alerts.html

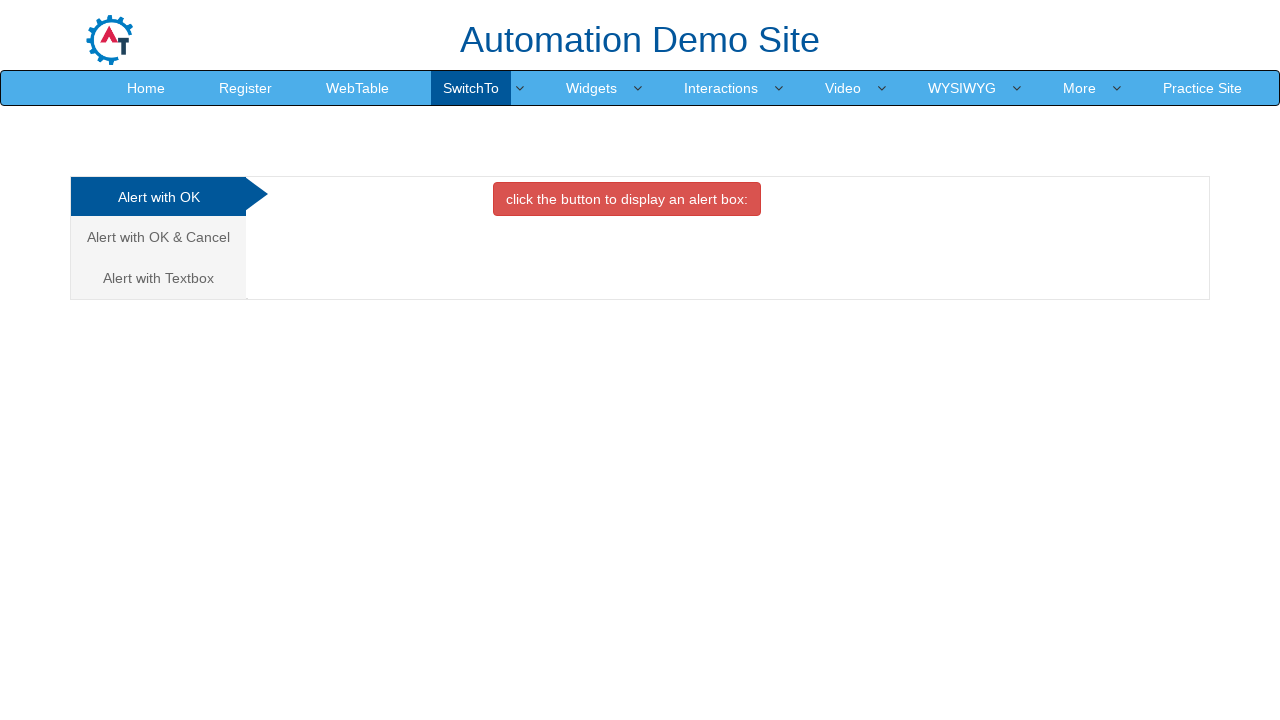

Navigated to Alert with OK & Cancel tab at (158, 237) on xpath=//a[text()='Alert with OK & Cancel ']
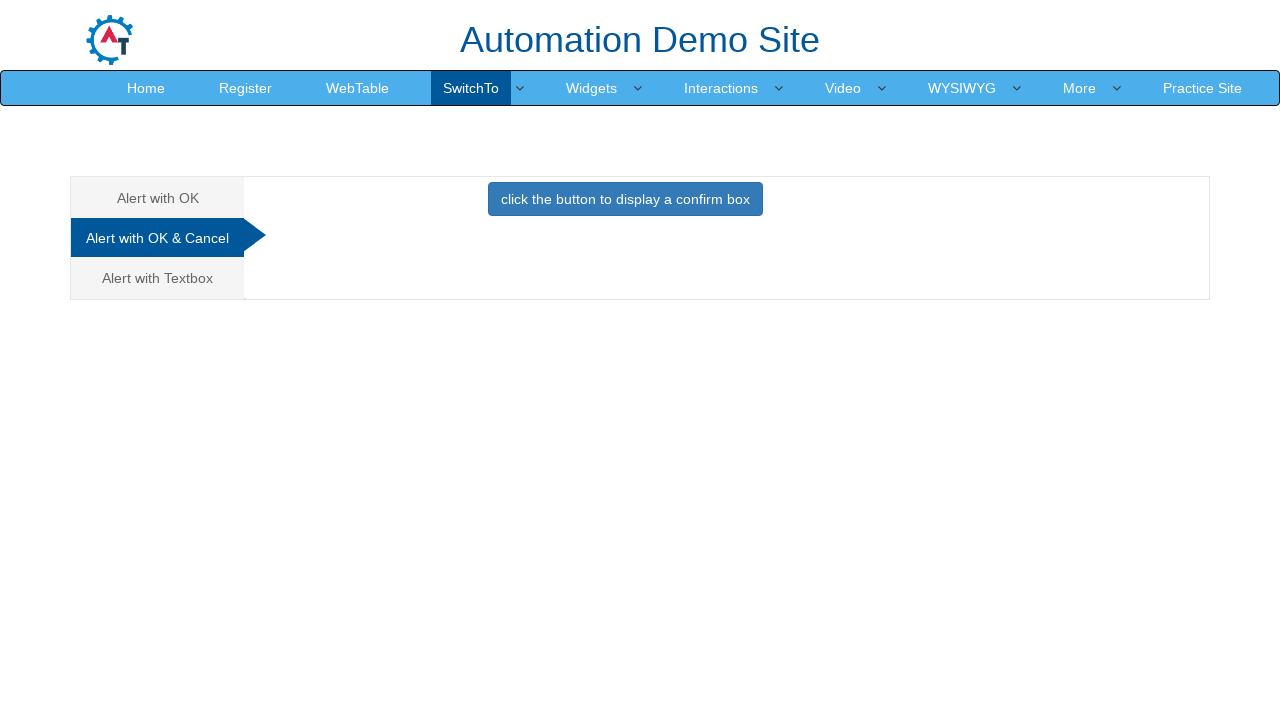

Set up dialog handler to accept alerts
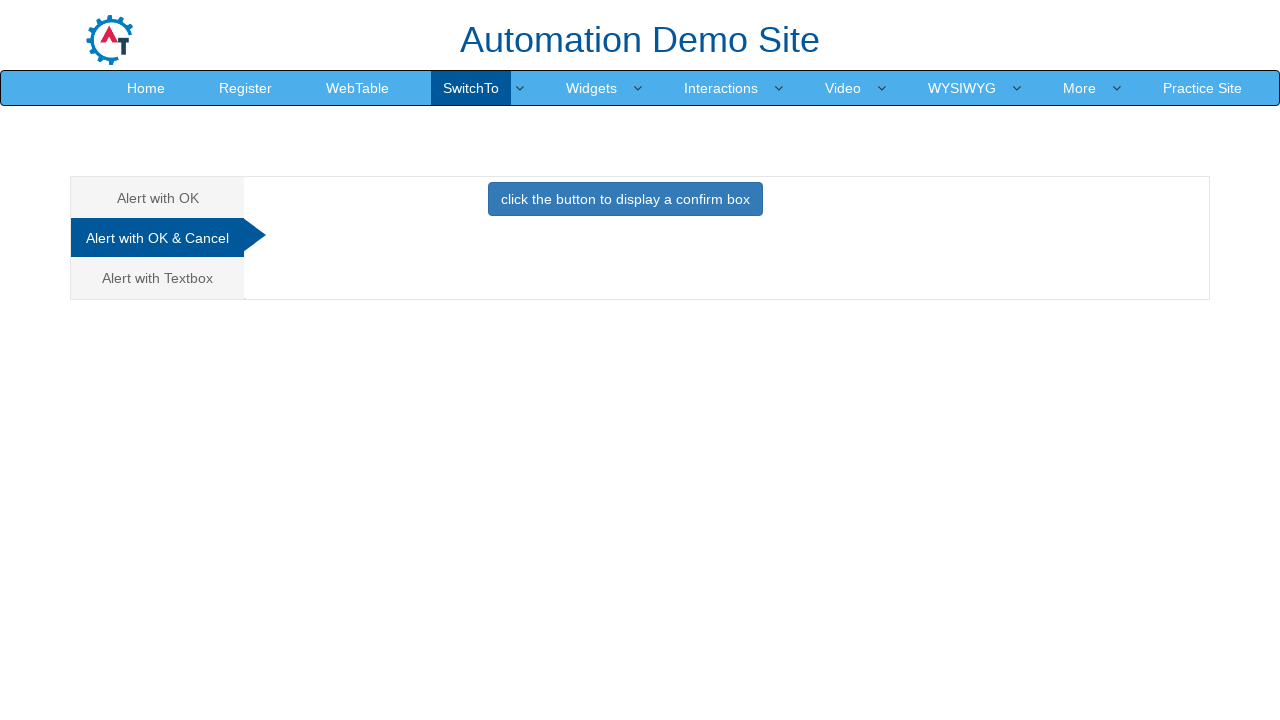

Clicked button to display confirm box at (625, 199) on xpath=//button[contains(text(),'click the button to display a confirm box')]
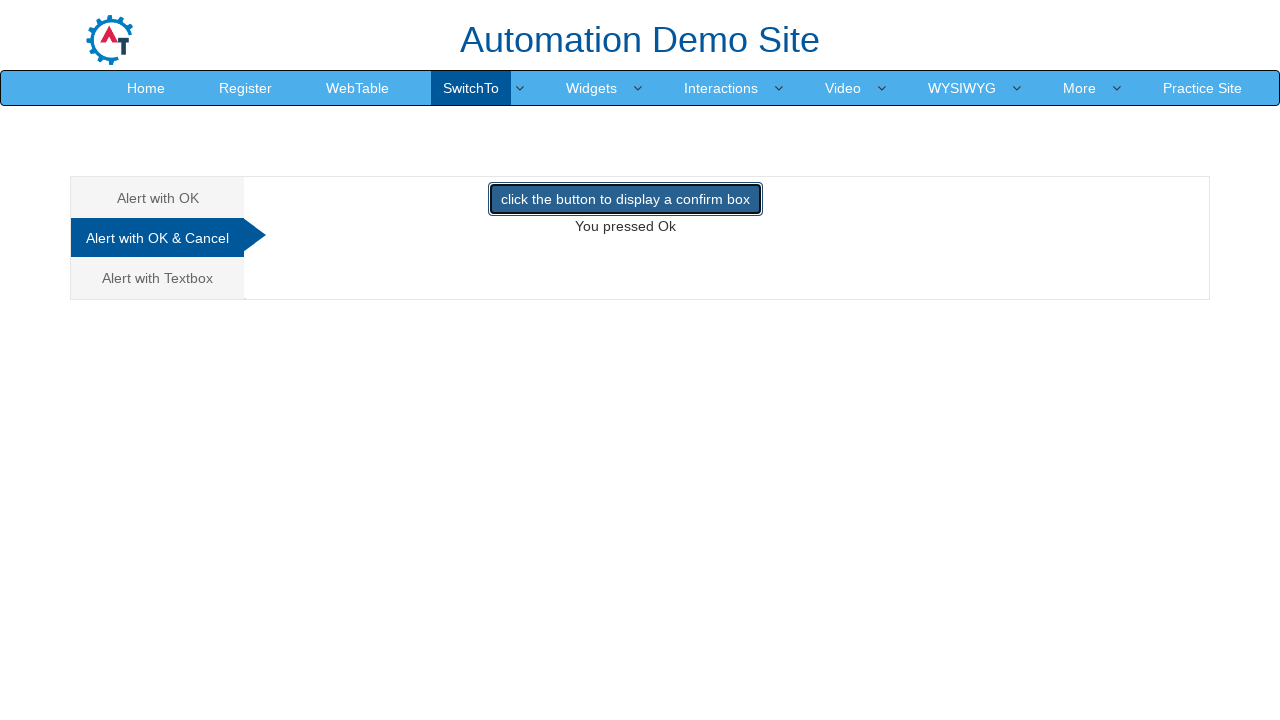

Verified confirmation result text appeared - 'You pressed Ok'
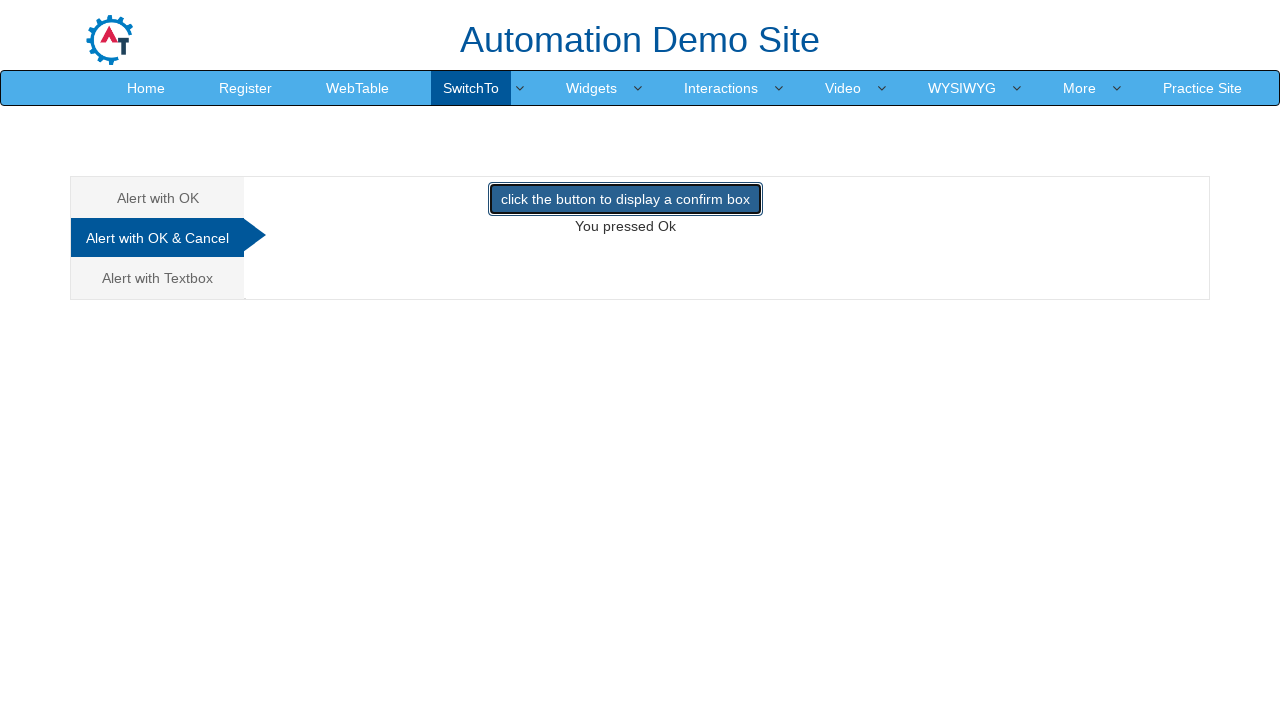

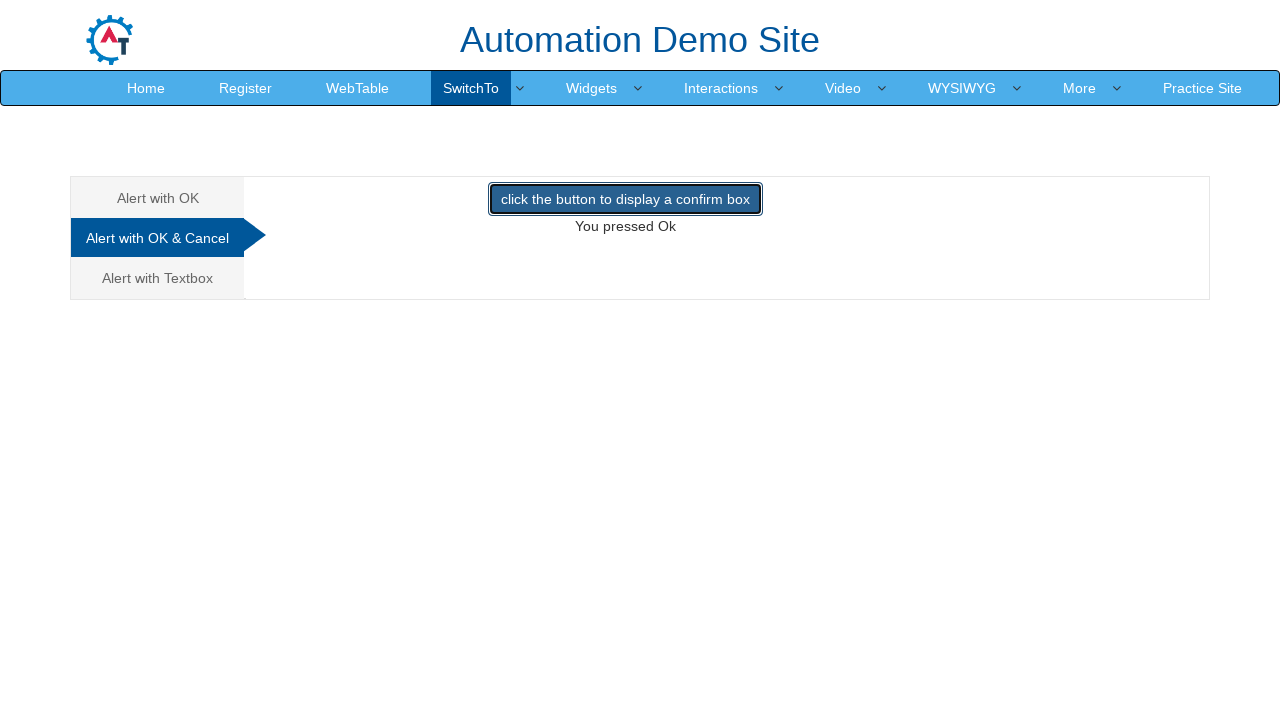